Tests browser navigation functionality including navigating to different pages, using back/forward buttons, and window minimize/maximize operations

Starting URL: https://rahulshettyacademy.com/AutomationPractice/

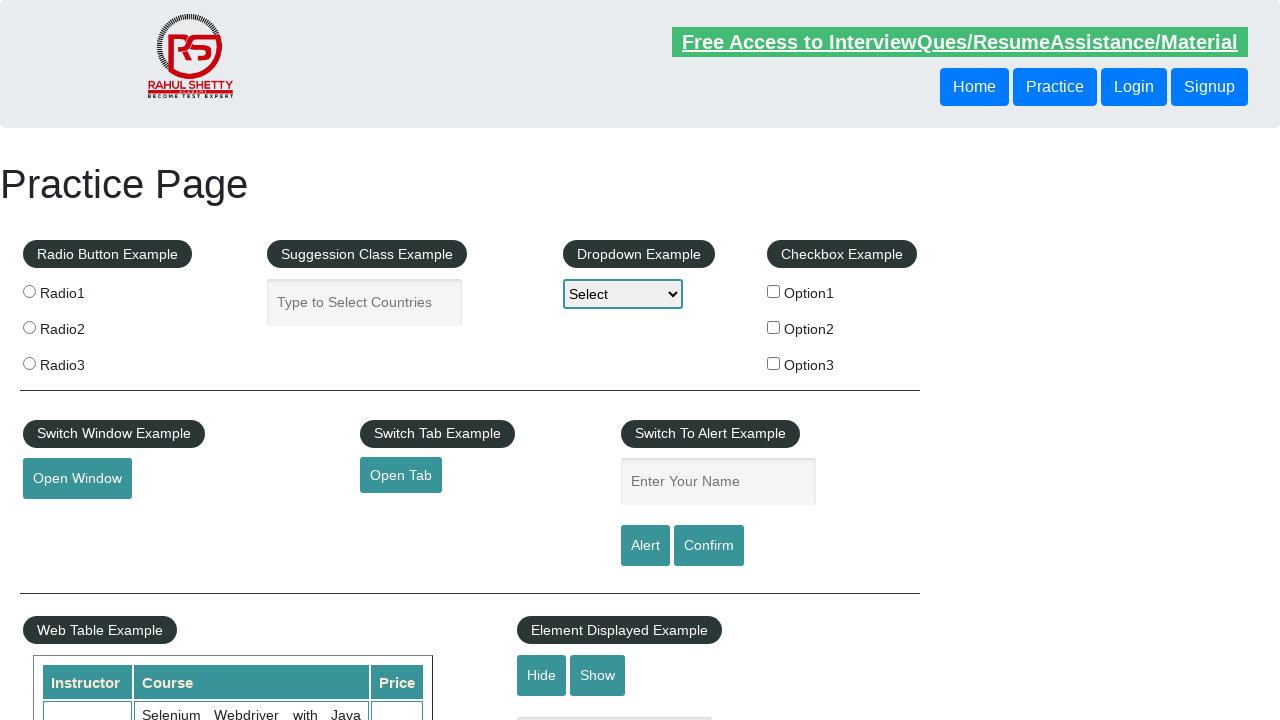

Navigated to Rahul Shetty Academy homepage
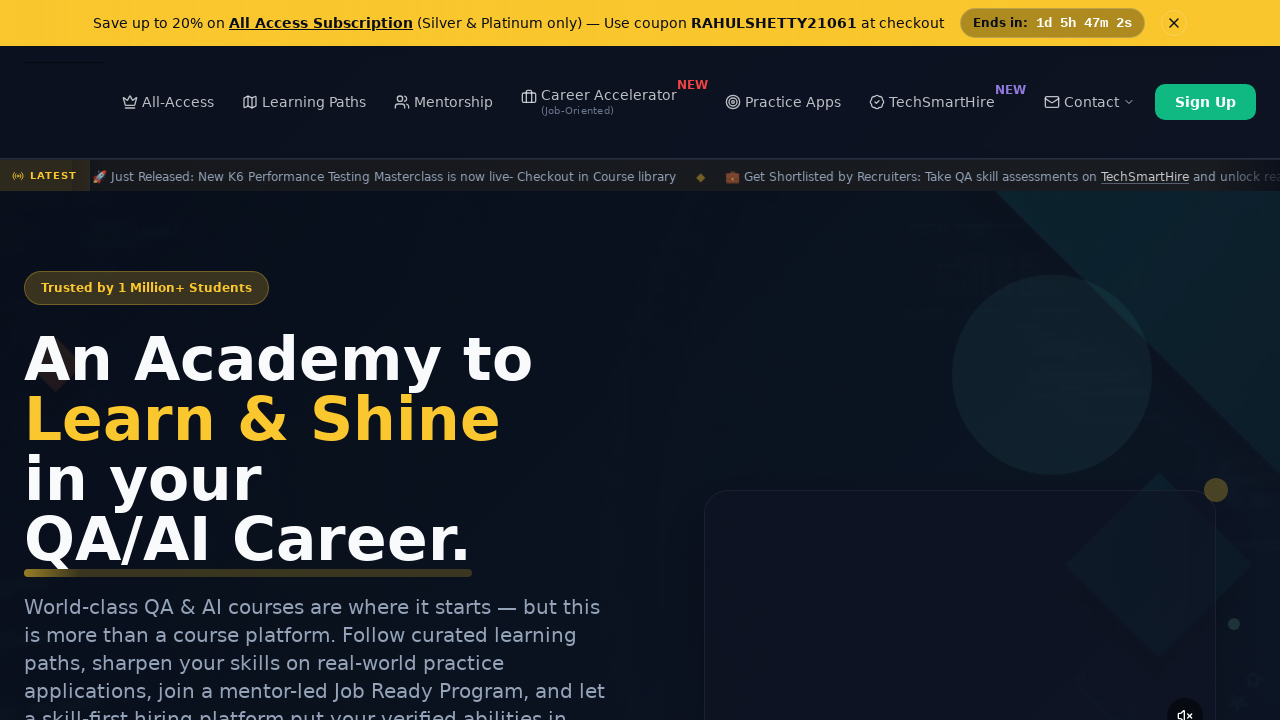

Navigated back to AutomationPractice page
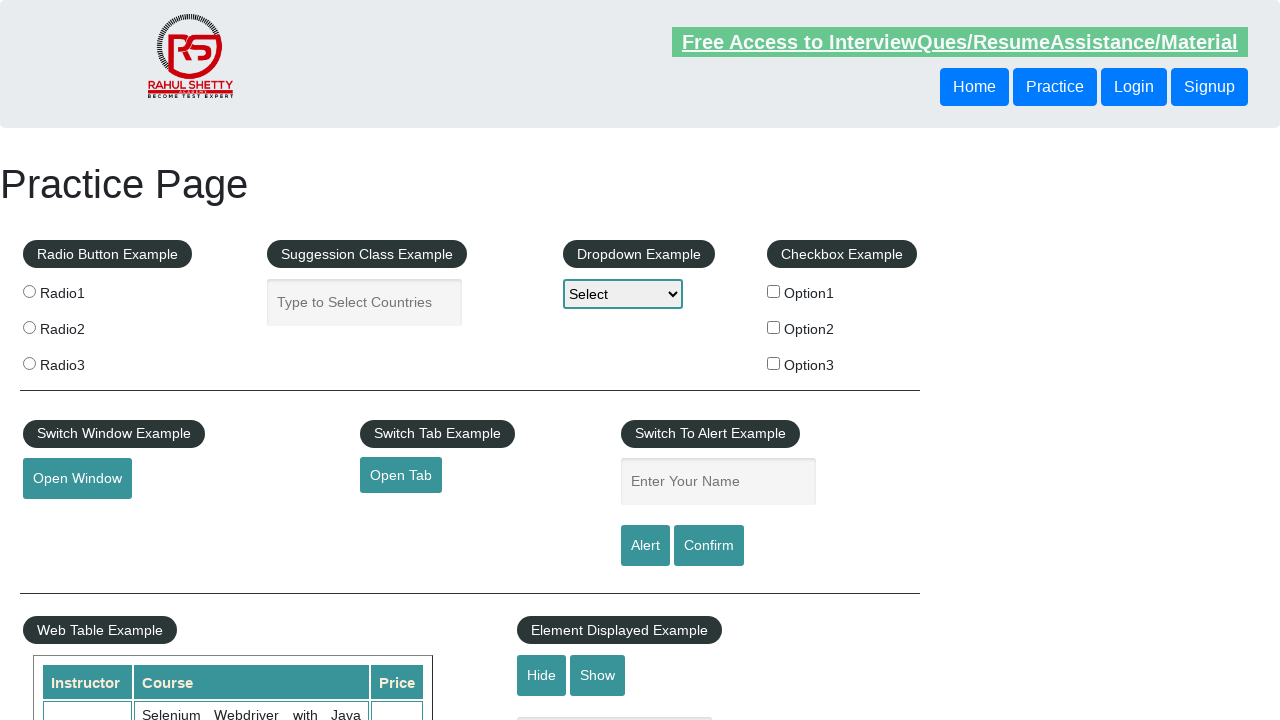

Navigated forward to Rahul Shetty Academy homepage
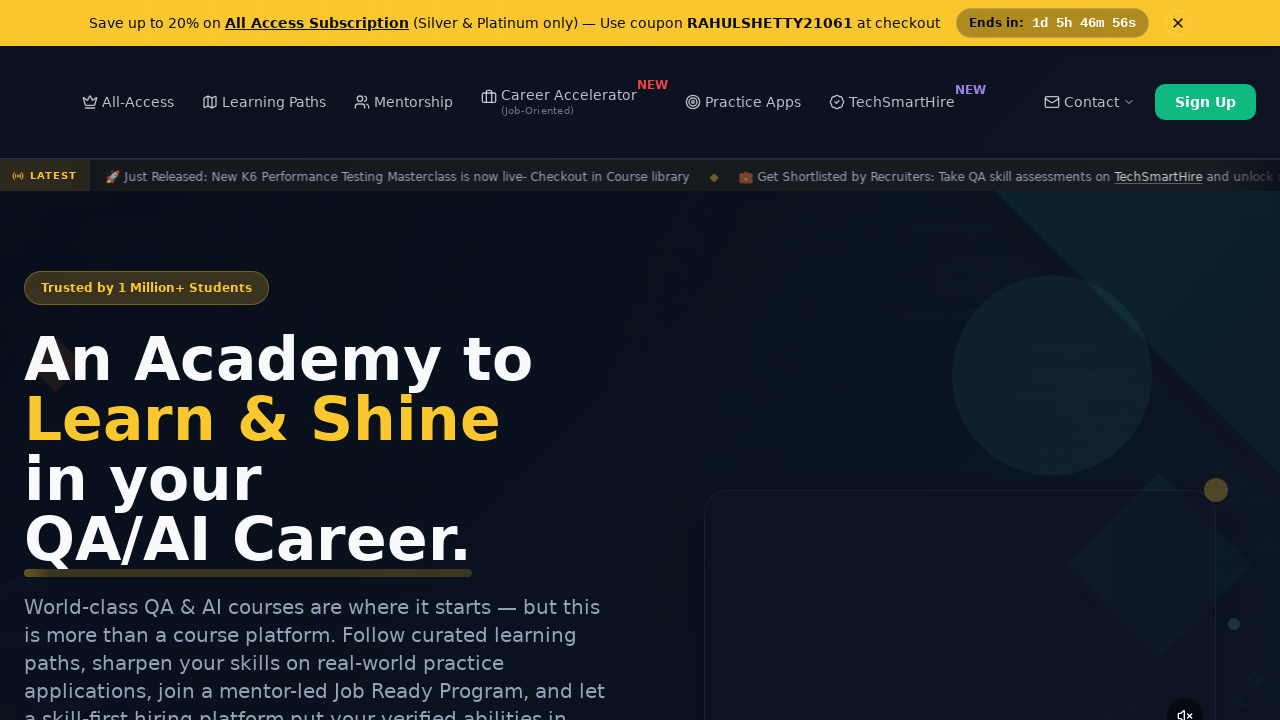

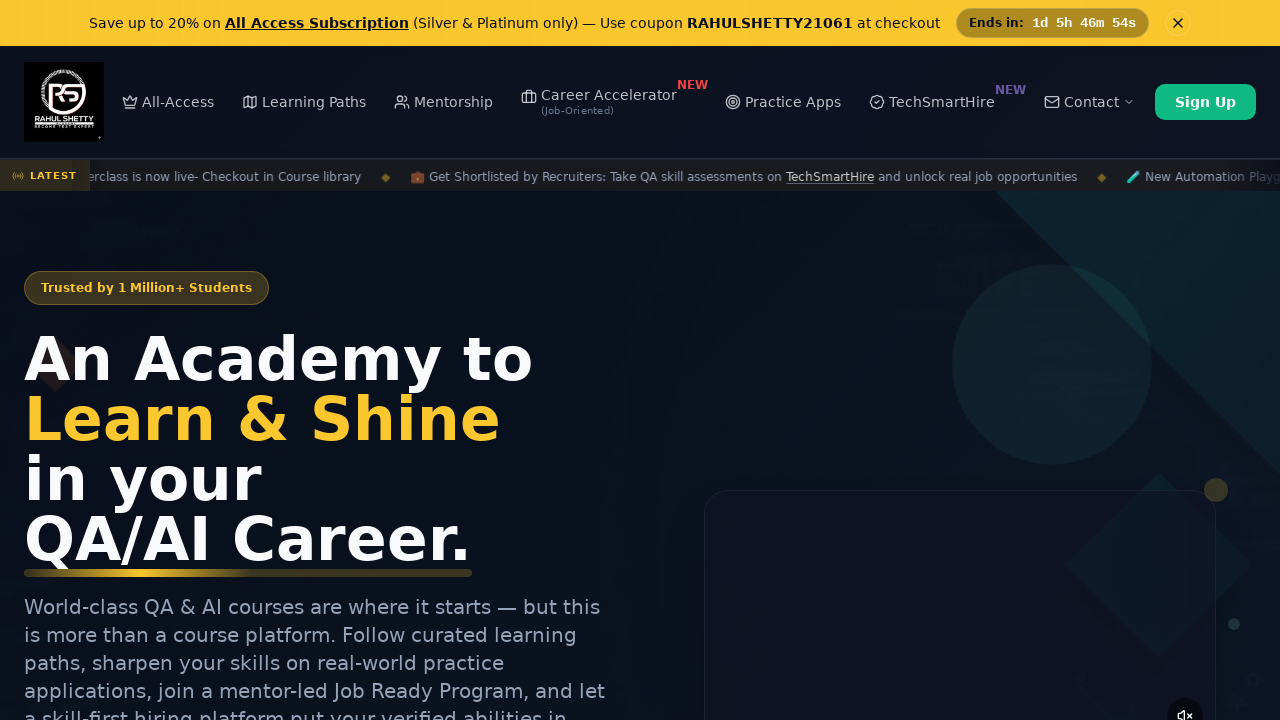